Tests adding multiple specific items (Cucumber, Brocolli, Cauliflower) to cart by searching through product listings and clicking their add to cart buttons

Starting URL: https://rahulshettyacademy.com/seleniumPractise/

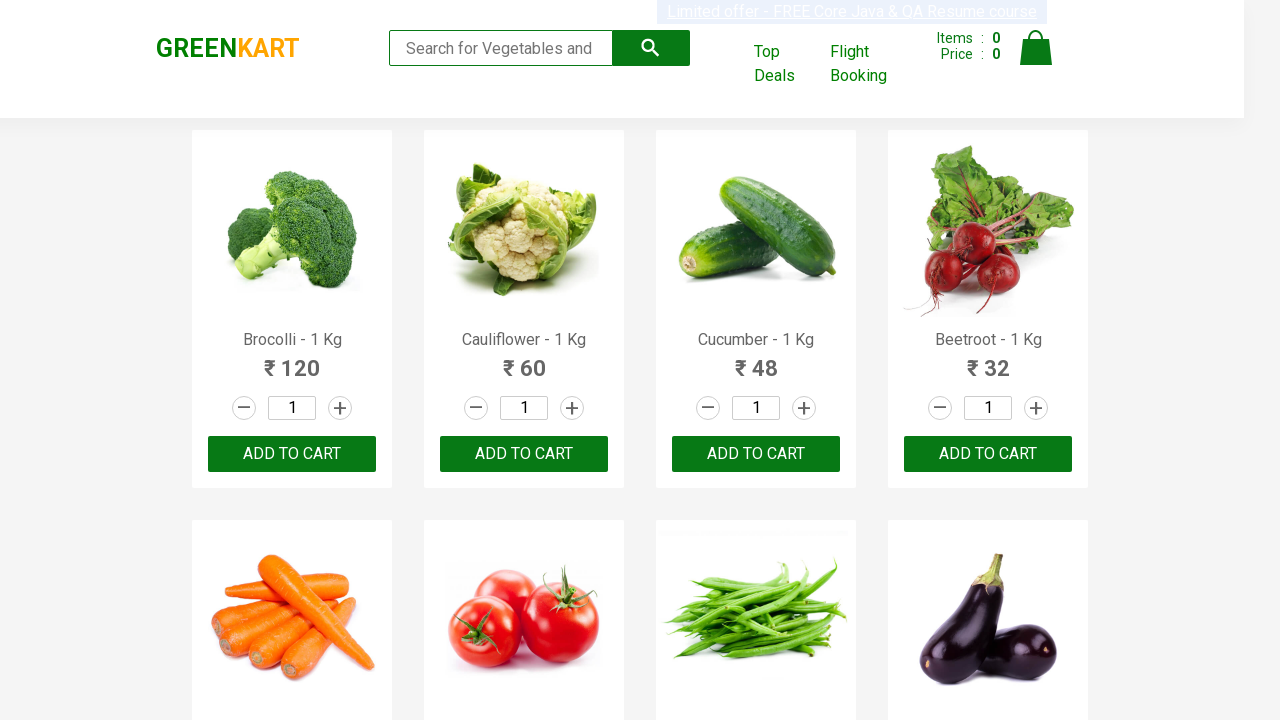

Retrieved all product name elements from the page
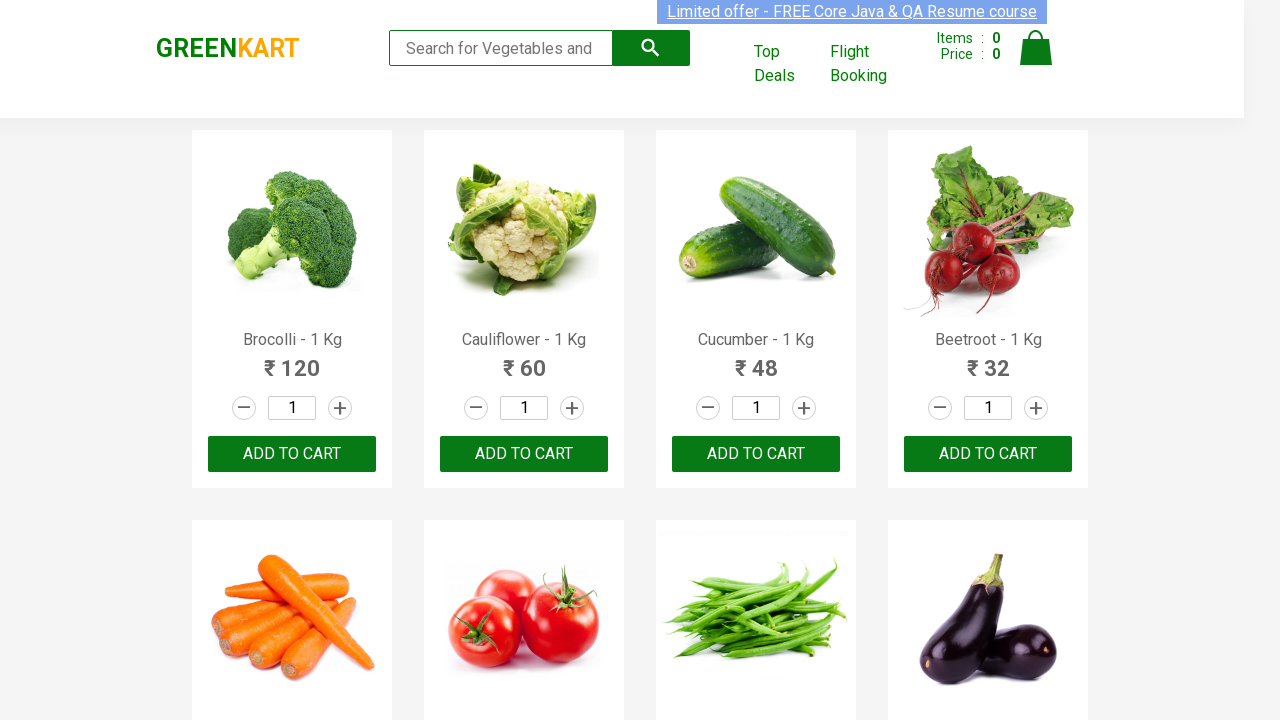

Extracted product name text: Brocolli - 1 Kg
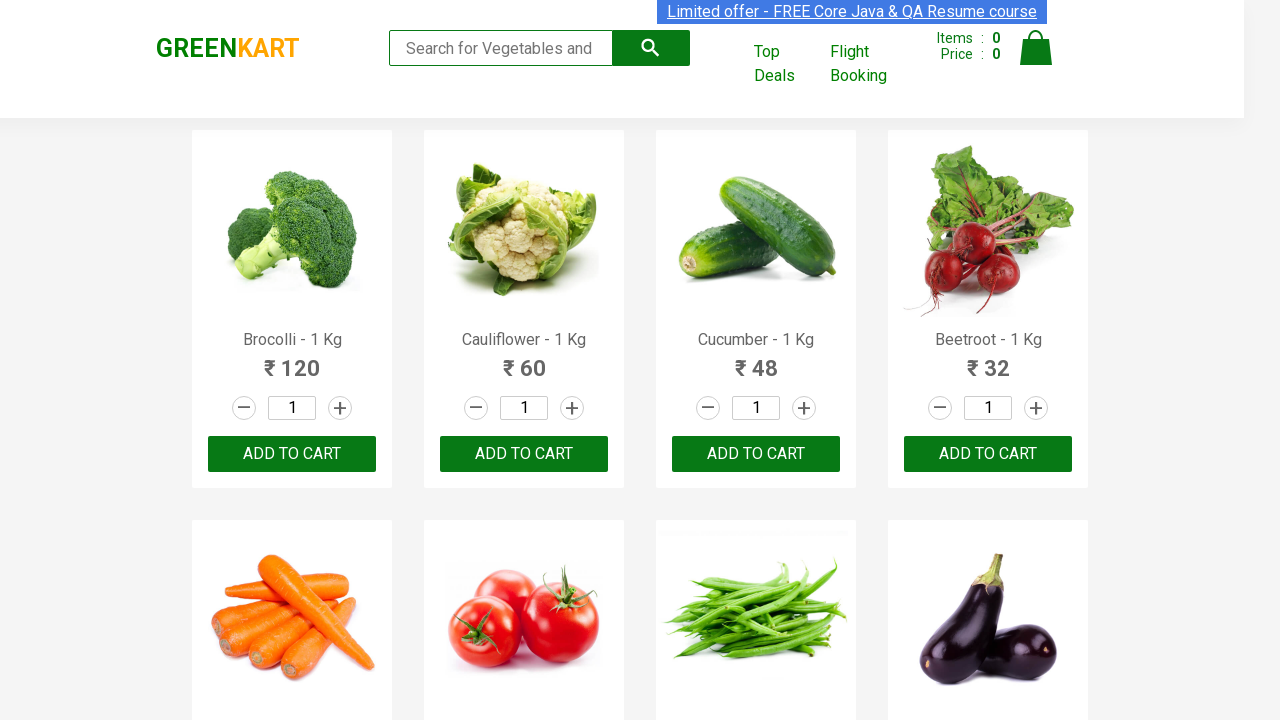

Formatted product name: Brocolli
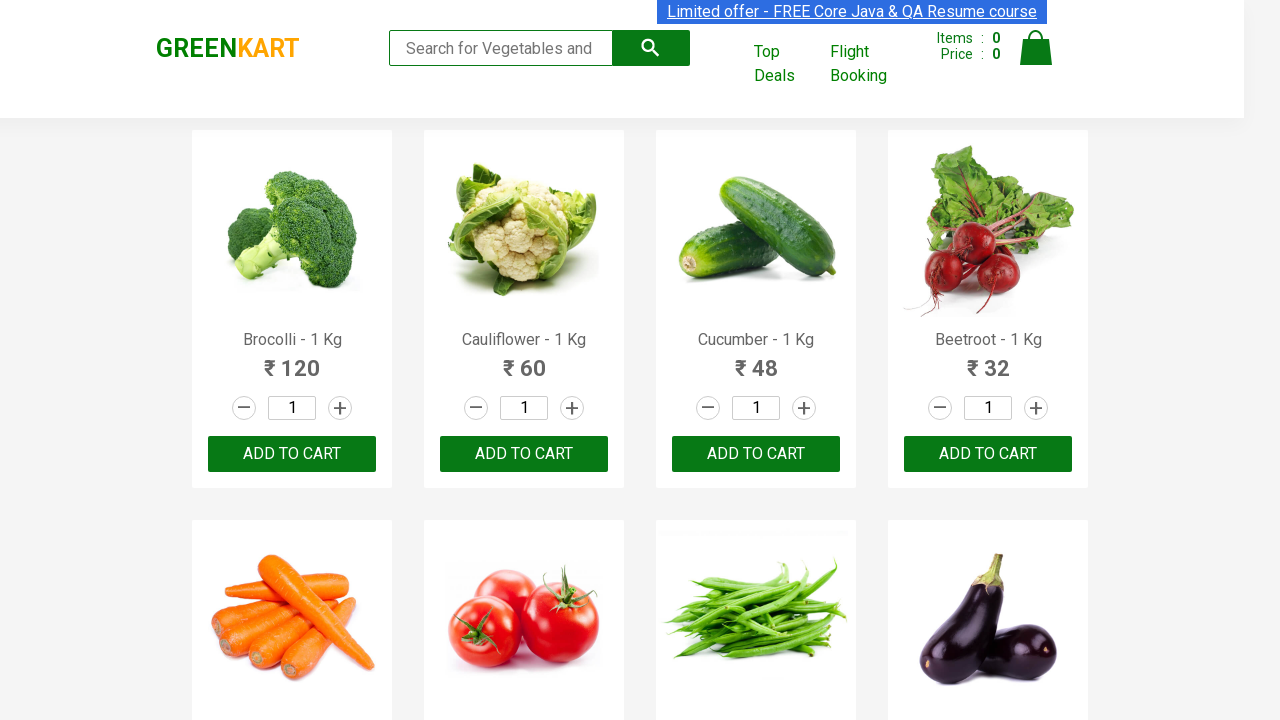

Retrieved add to cart buttons for product: Brocolli
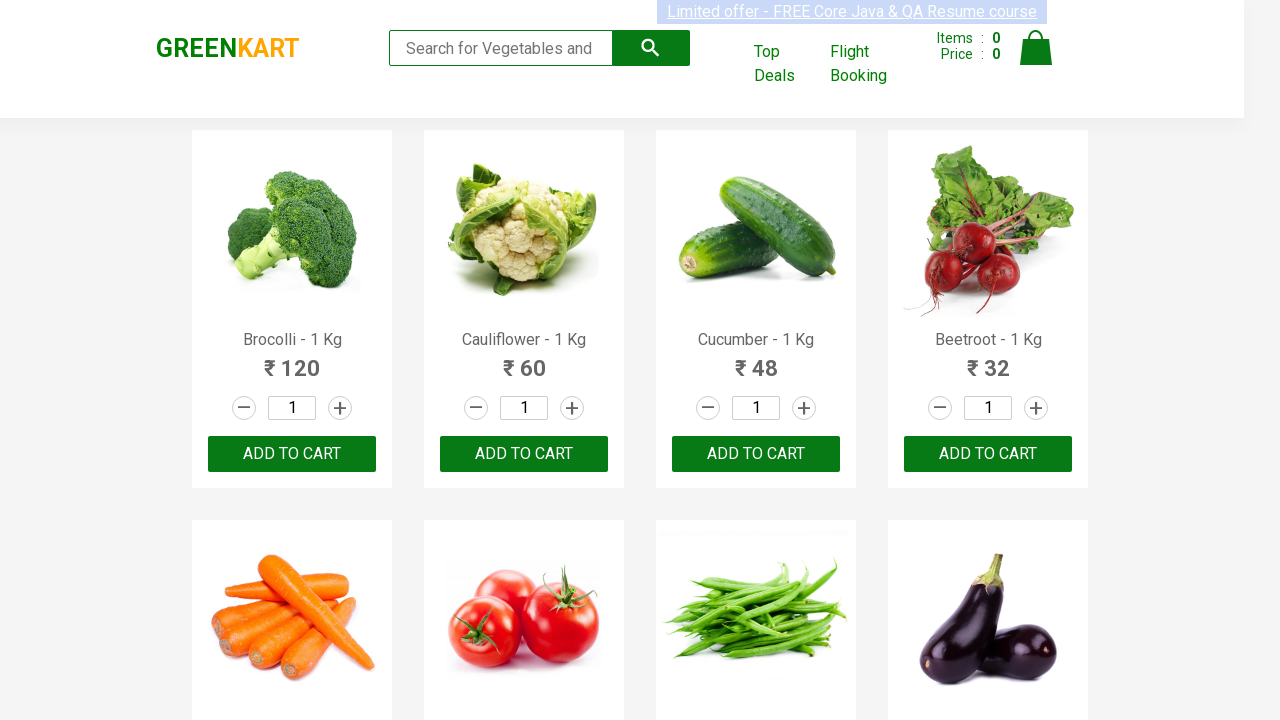

Clicked add to cart button for Brocolli
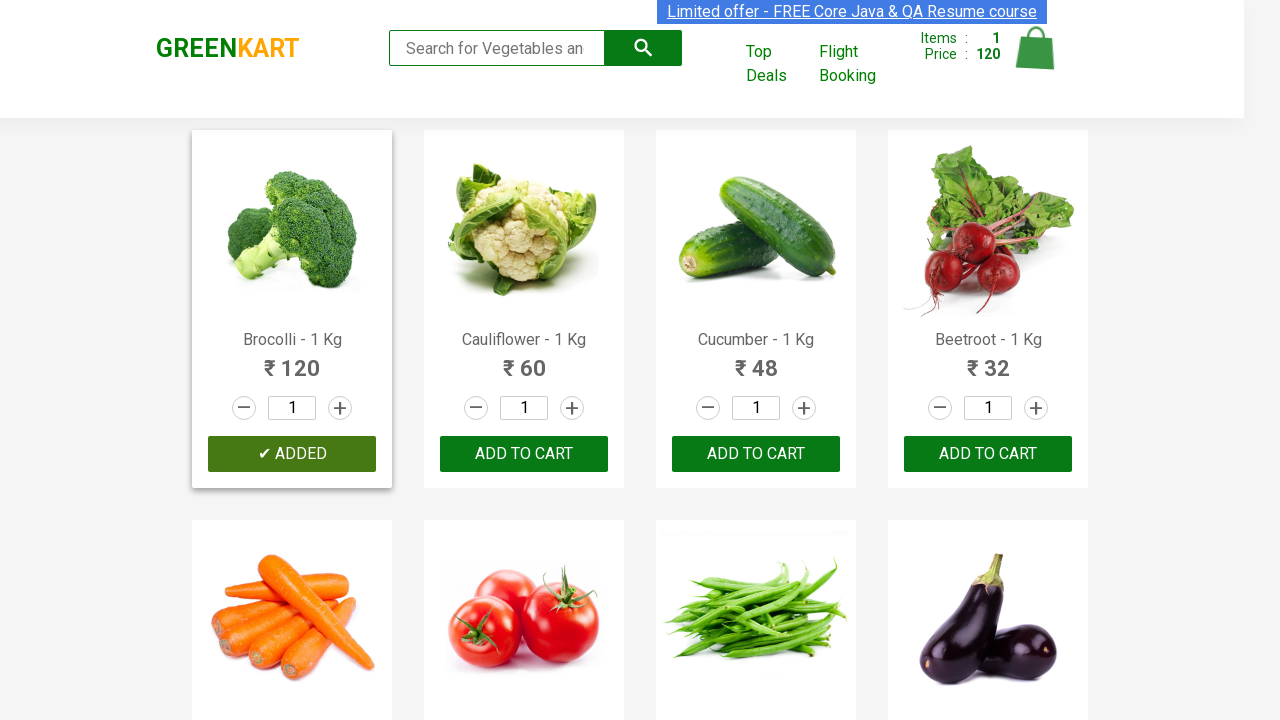

Item count incremented to 1 of 3
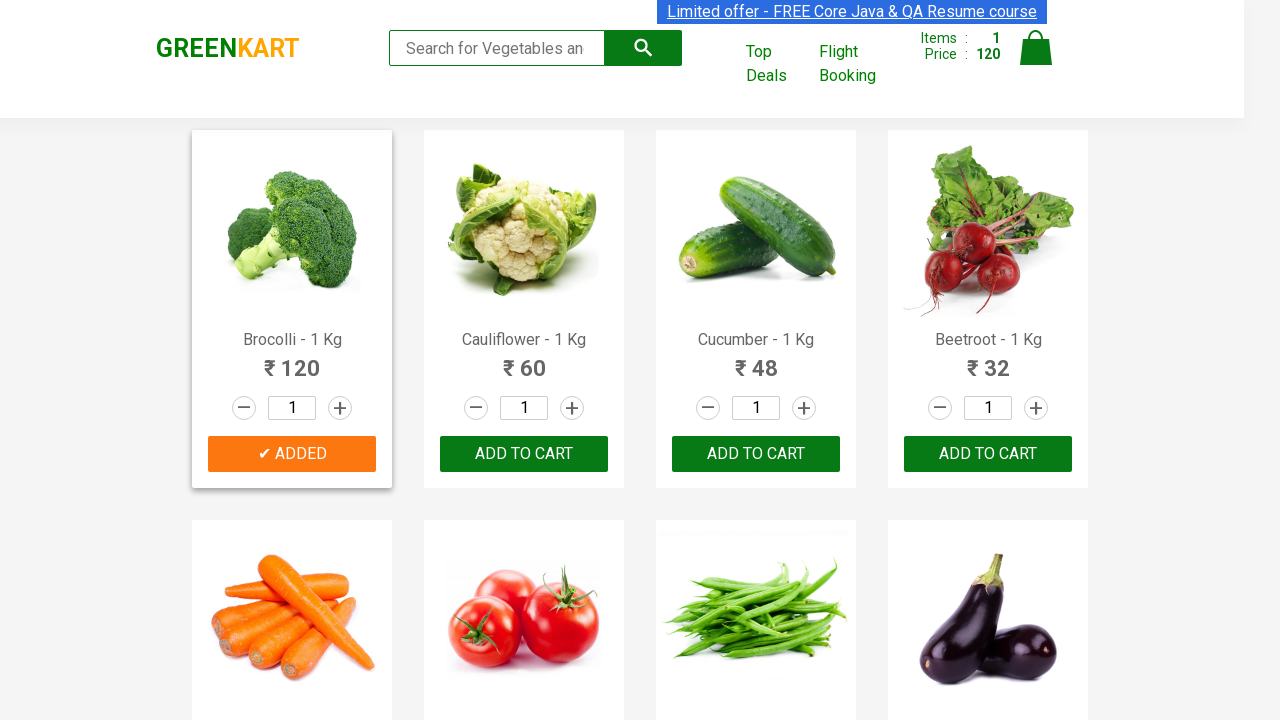

Extracted product name text: Cauliflower - 1 Kg
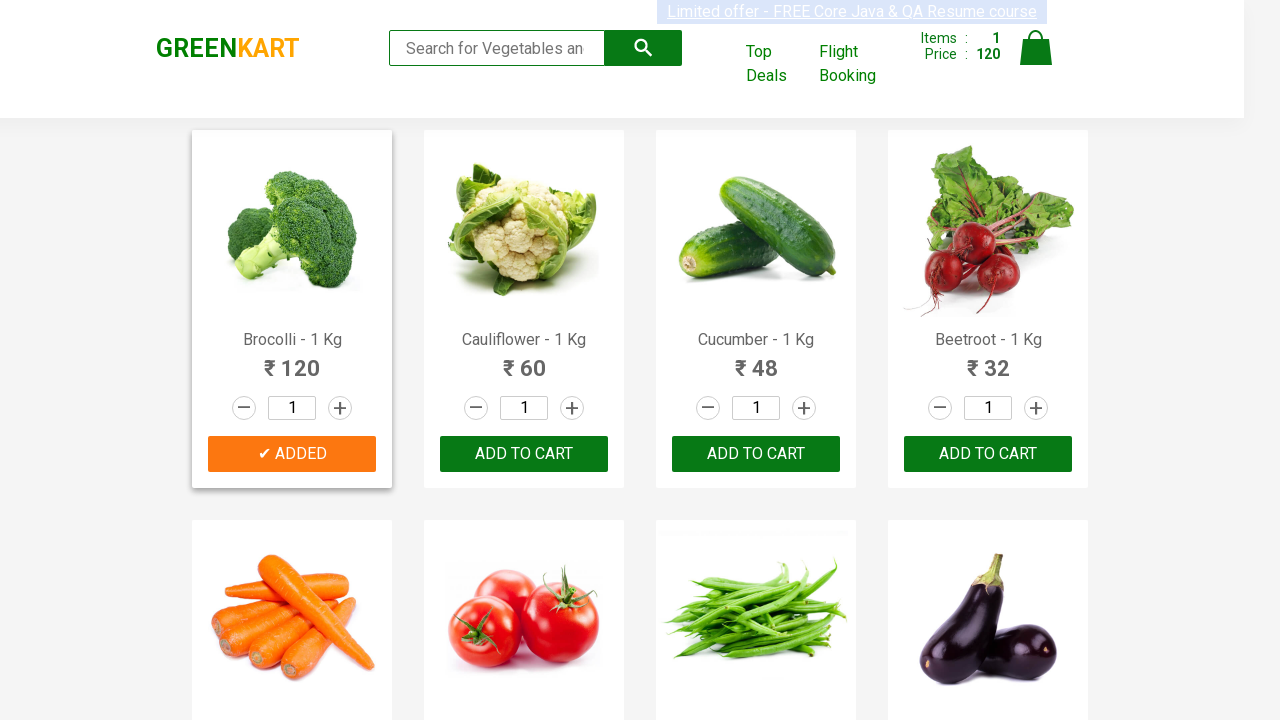

Formatted product name: Cauliflower
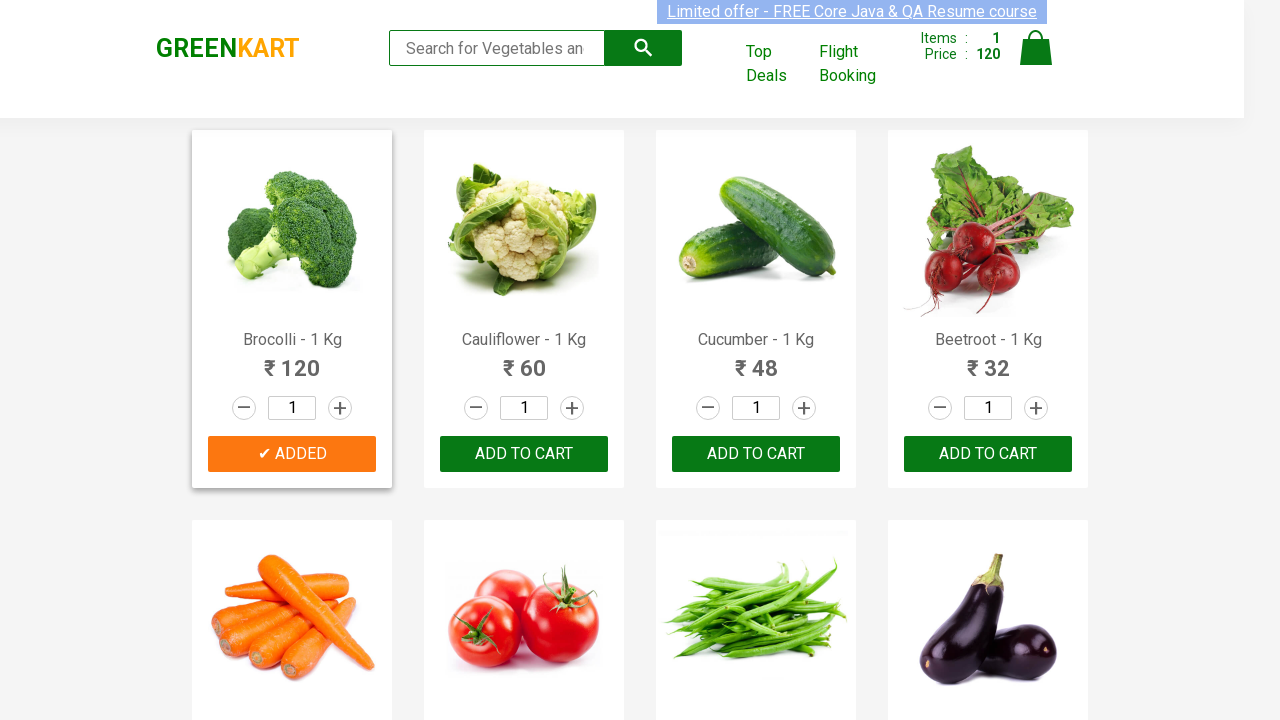

Retrieved add to cart buttons for product: Cauliflower
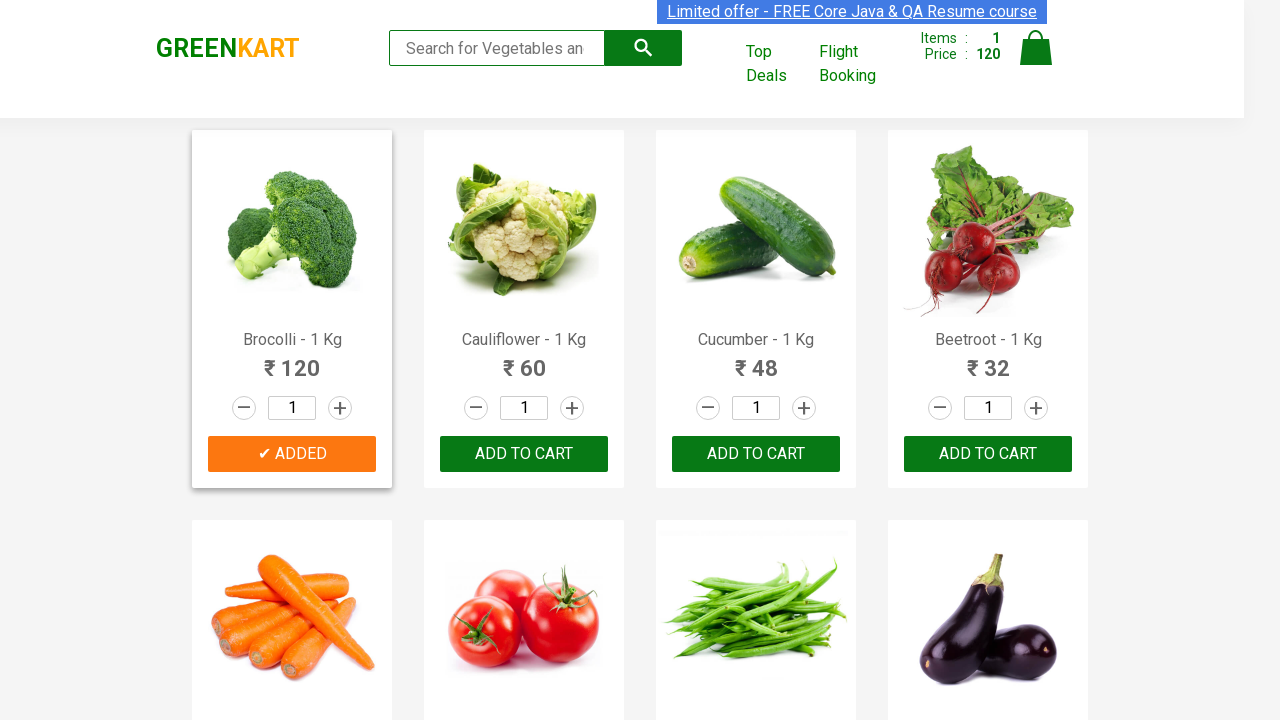

Clicked add to cart button for Cauliflower
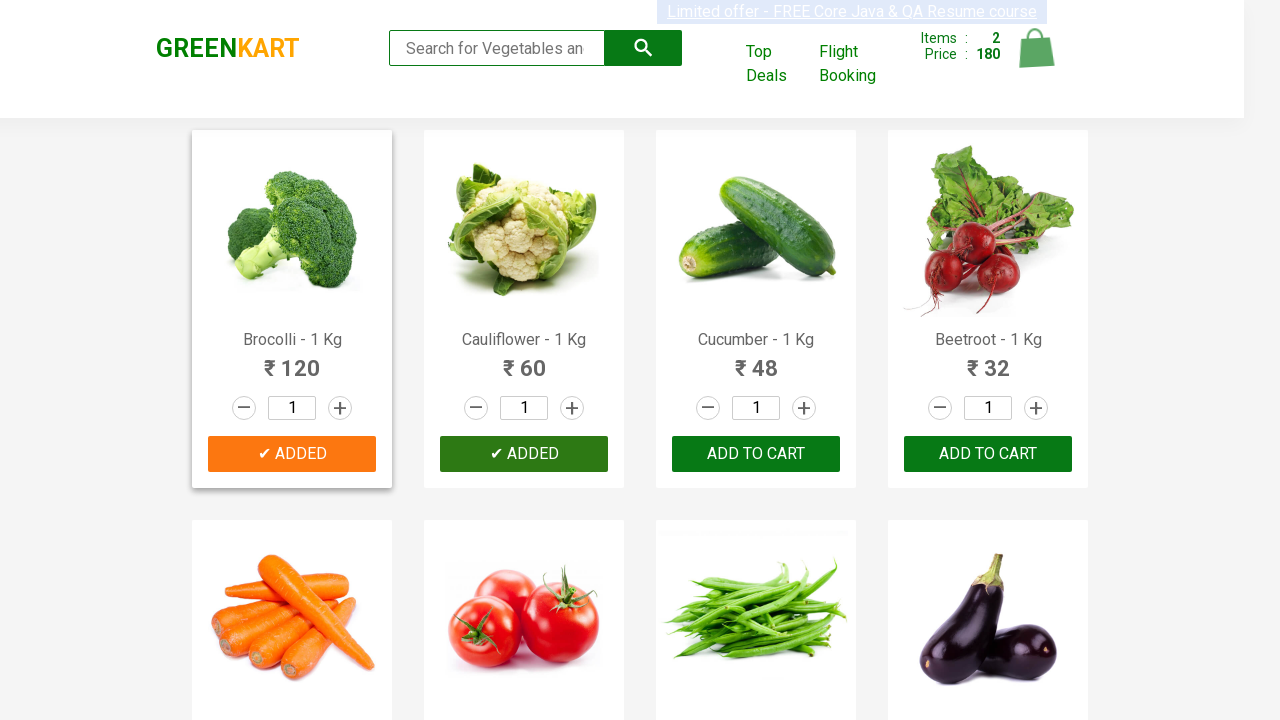

Item count incremented to 2 of 3
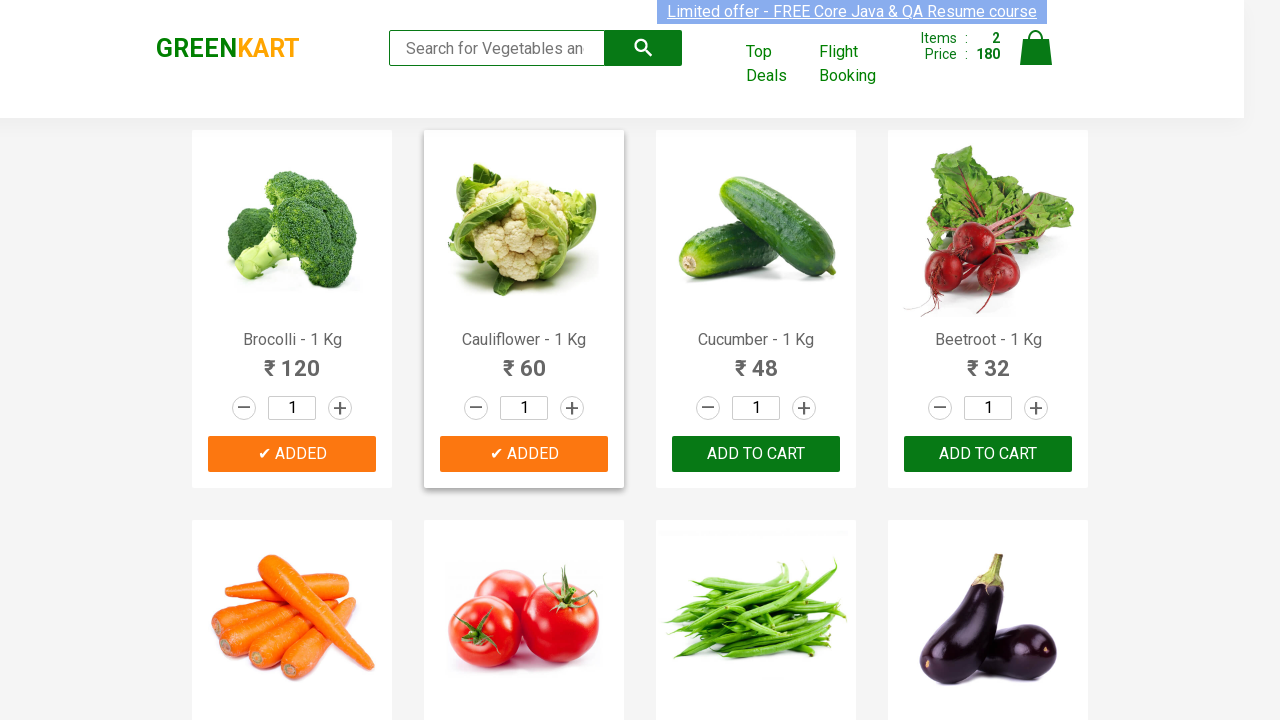

Extracted product name text: Cucumber - 1 Kg
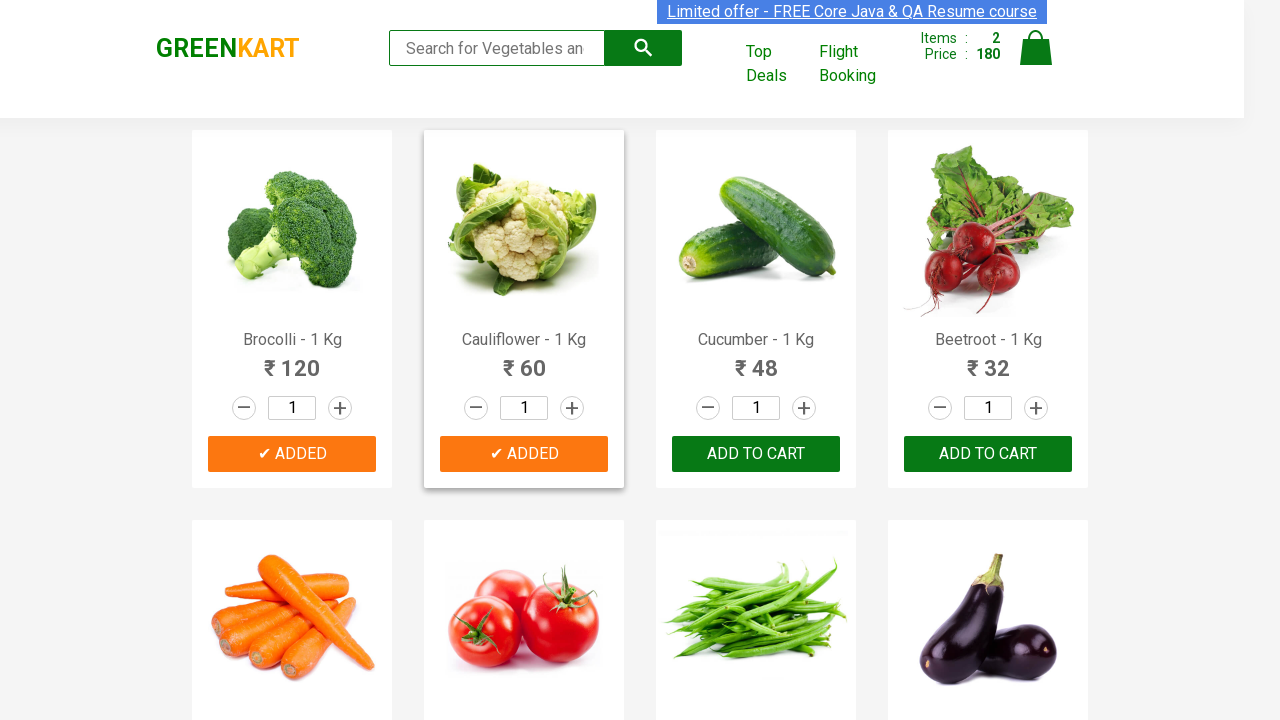

Formatted product name: Cucumber
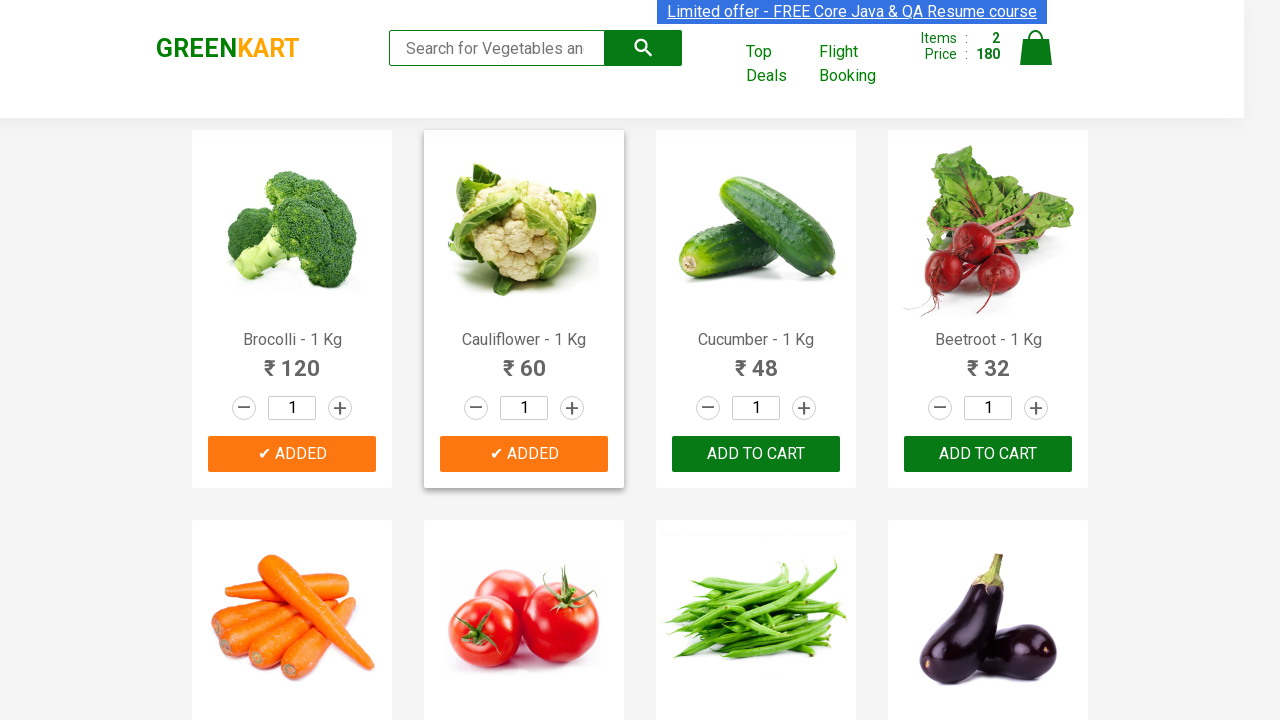

Retrieved add to cart buttons for product: Cucumber
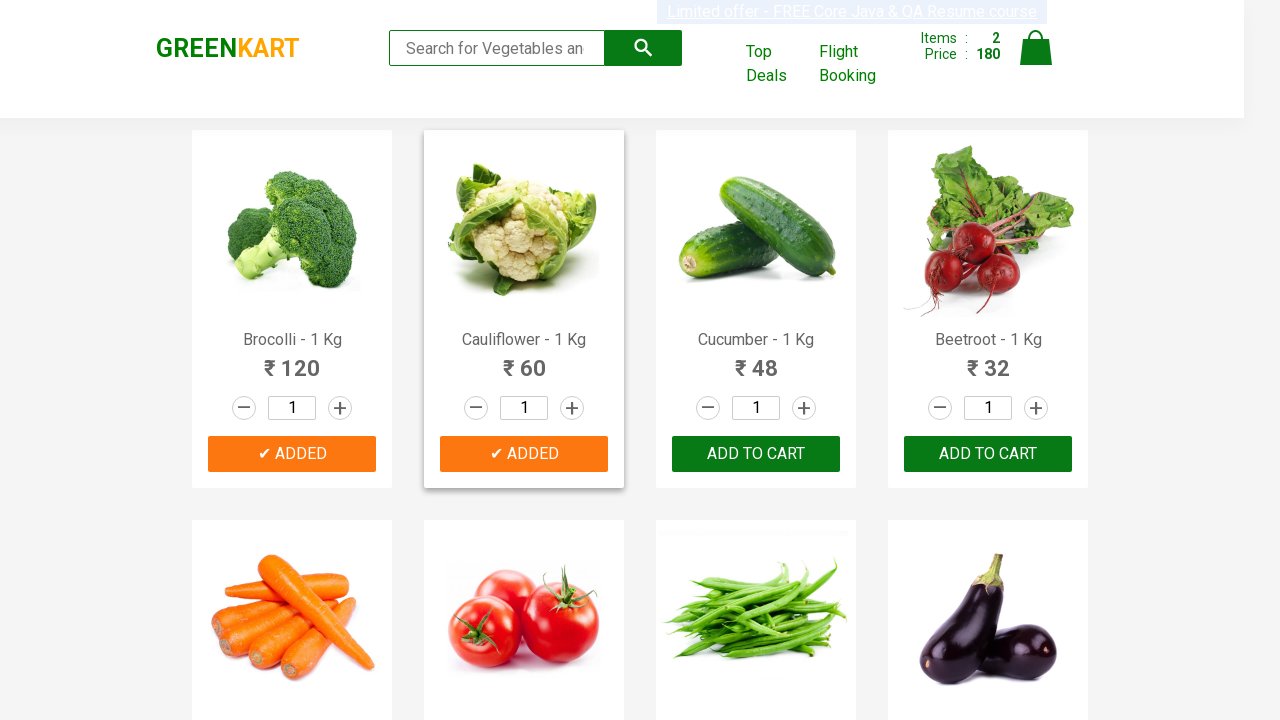

Clicked add to cart button for Cucumber
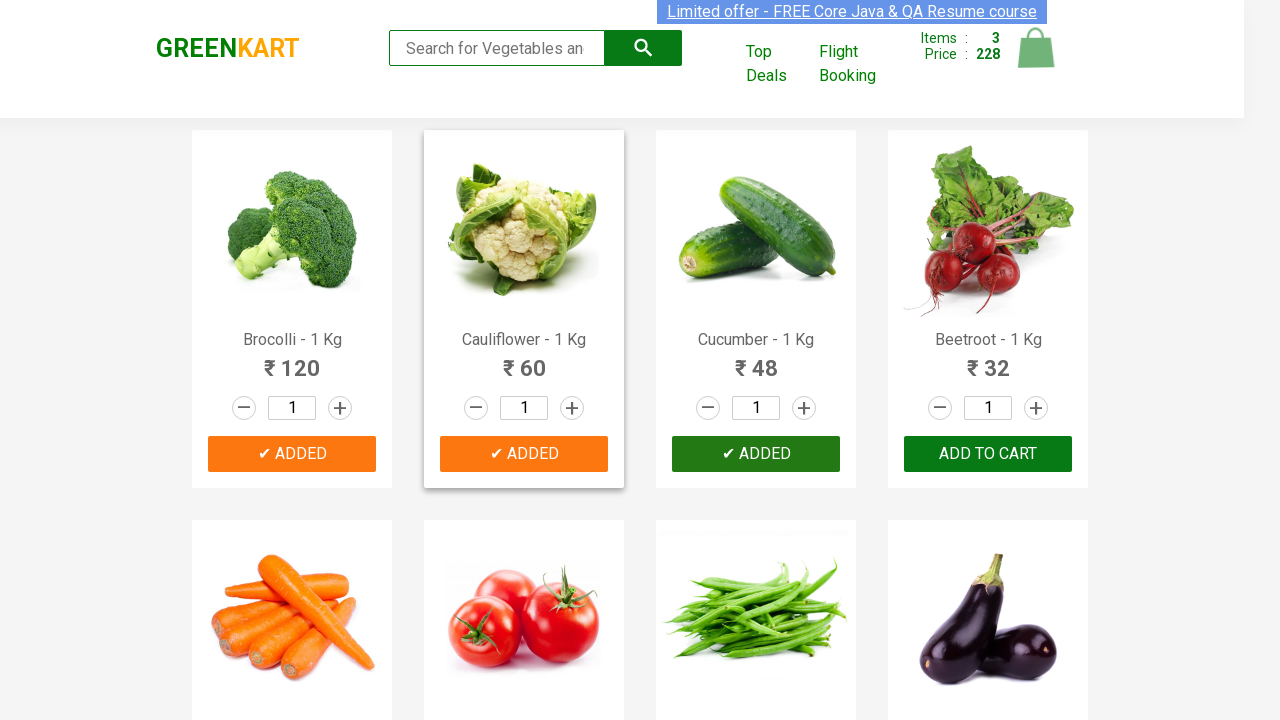

Item count incremented to 3 of 3
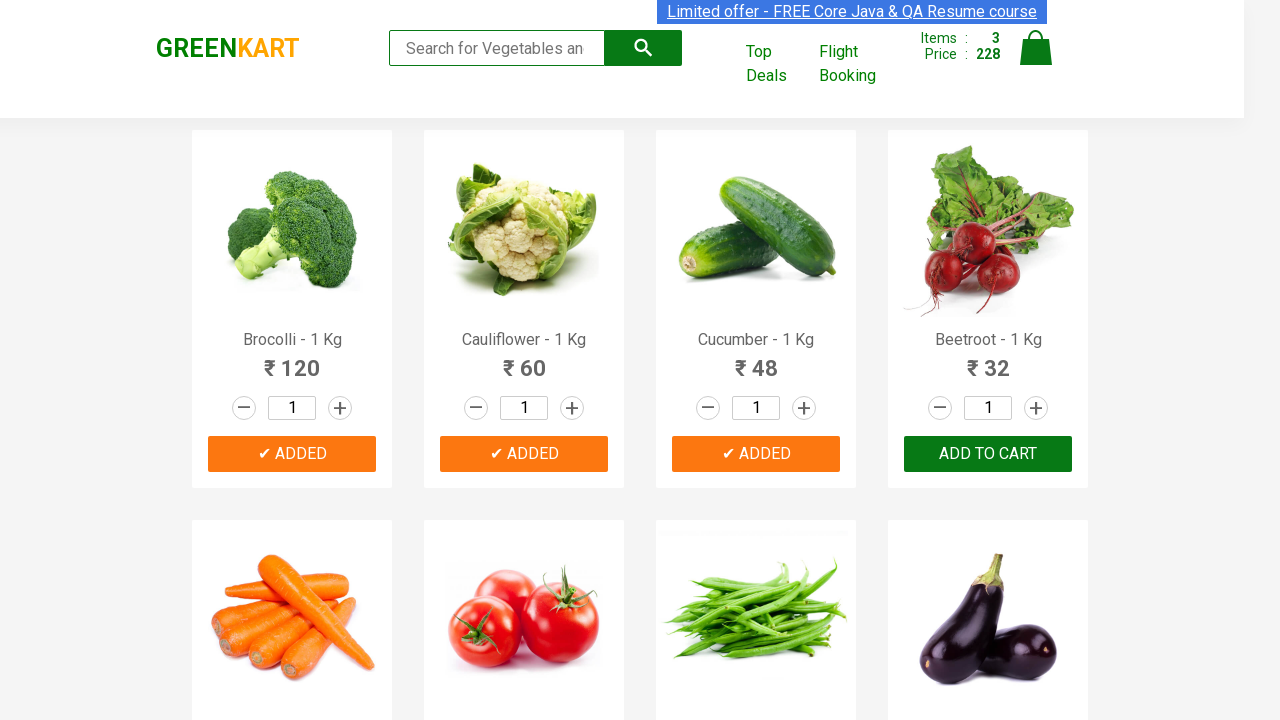

All requested items have been added to cart, stopping iteration
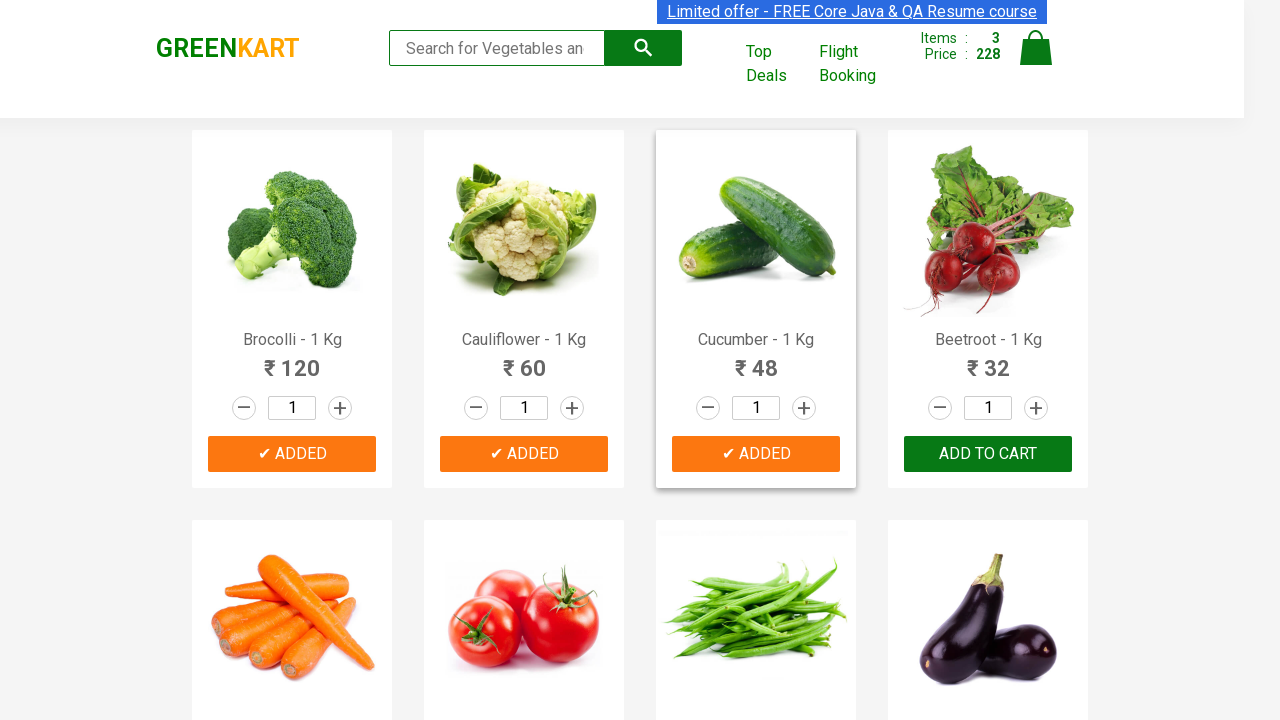

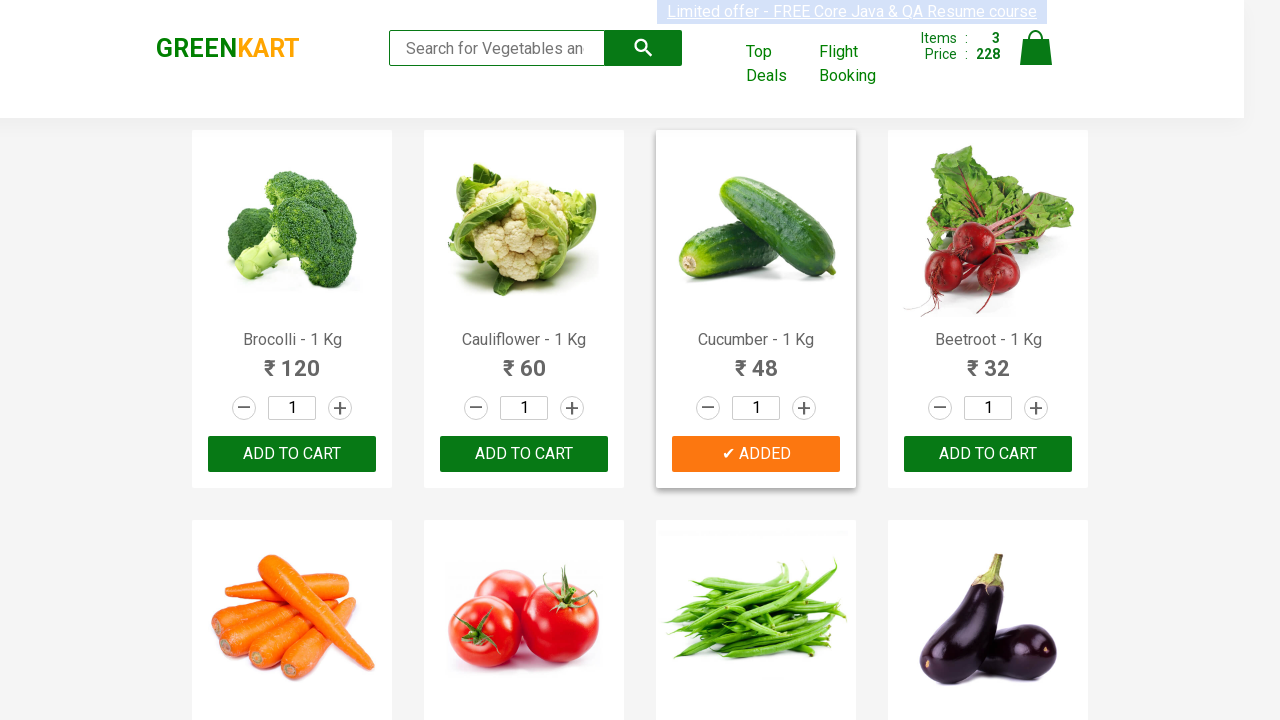